Tests dropdown selection functionality by selecting options using different methods - visible text, value, and index

Starting URL: https://rahulshettyacademy.com/AutomationPractice/

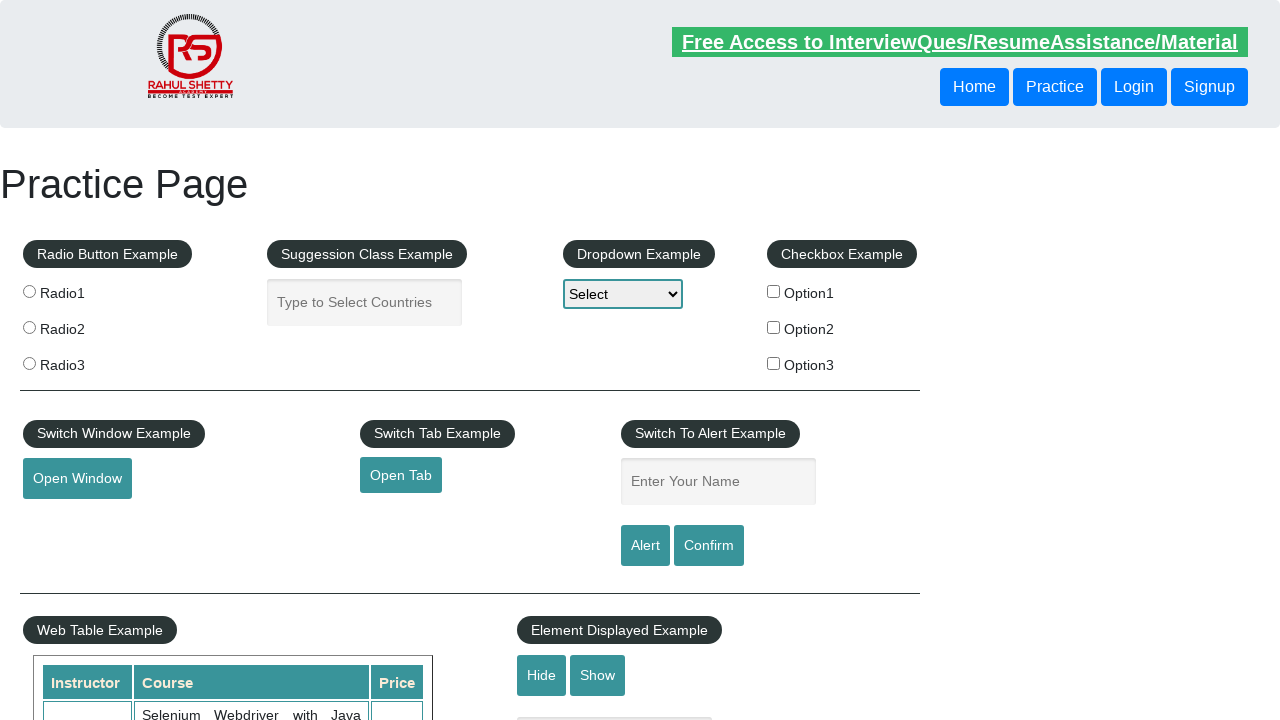

Selected 'Option2' from dropdown by visible text on #dropdown-class-example
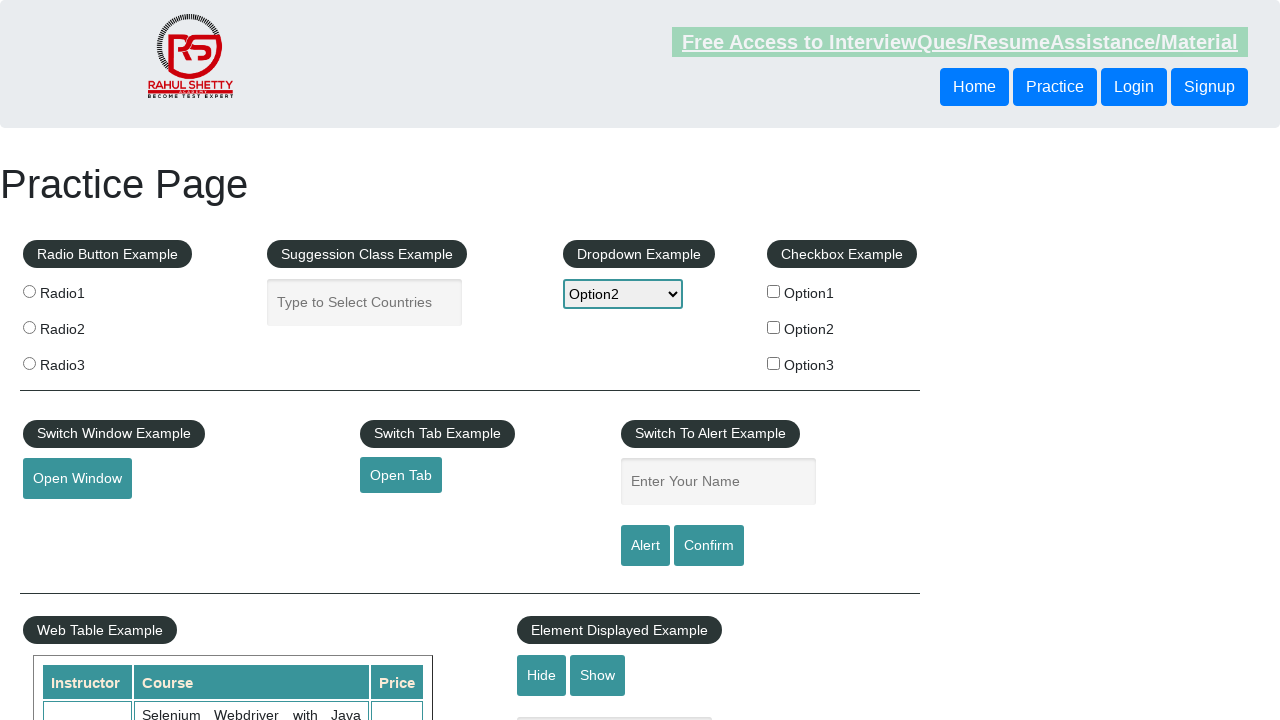

Selected option with value 'option1' from dropdown on #dropdown-class-example
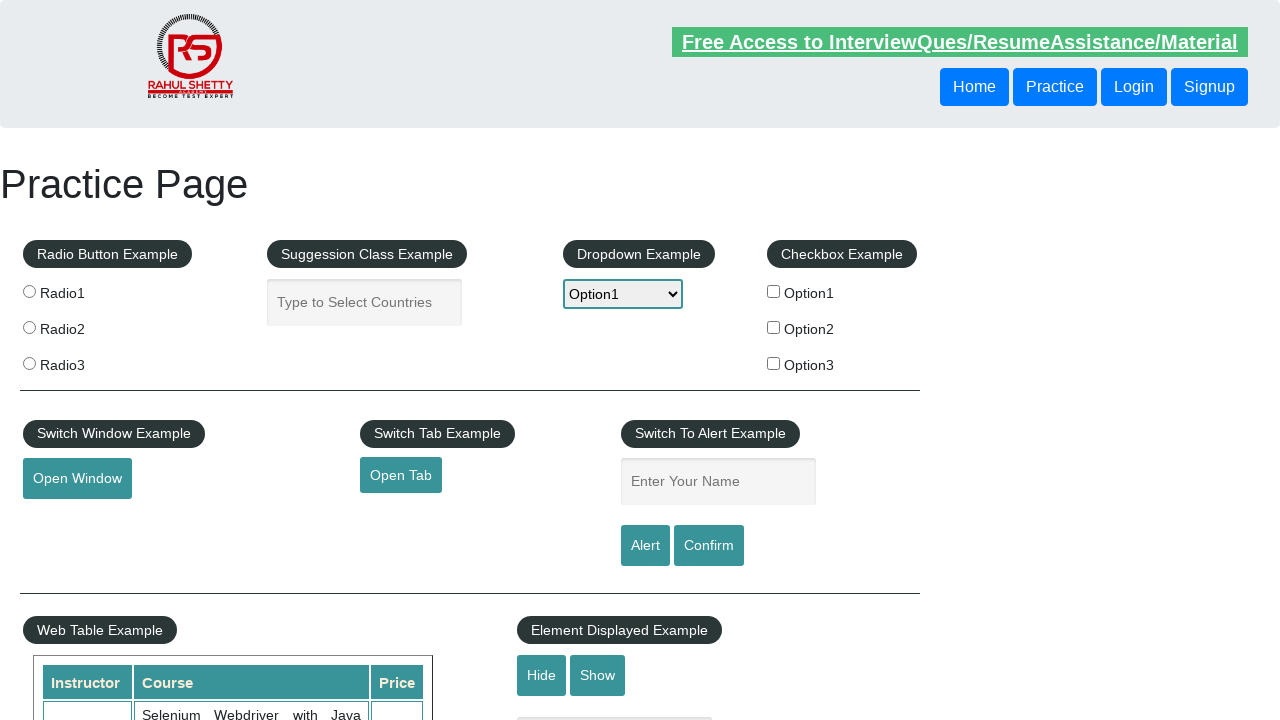

Selected option at index 2 (Option3) from dropdown on #dropdown-class-example
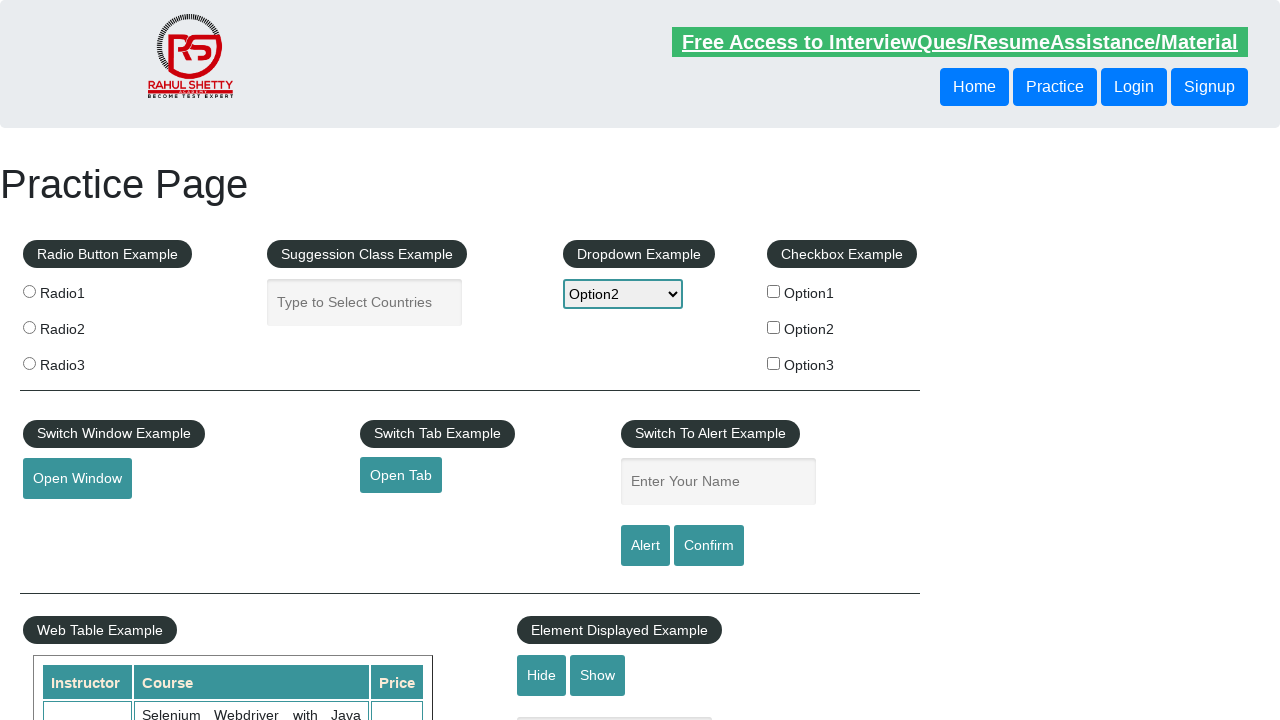

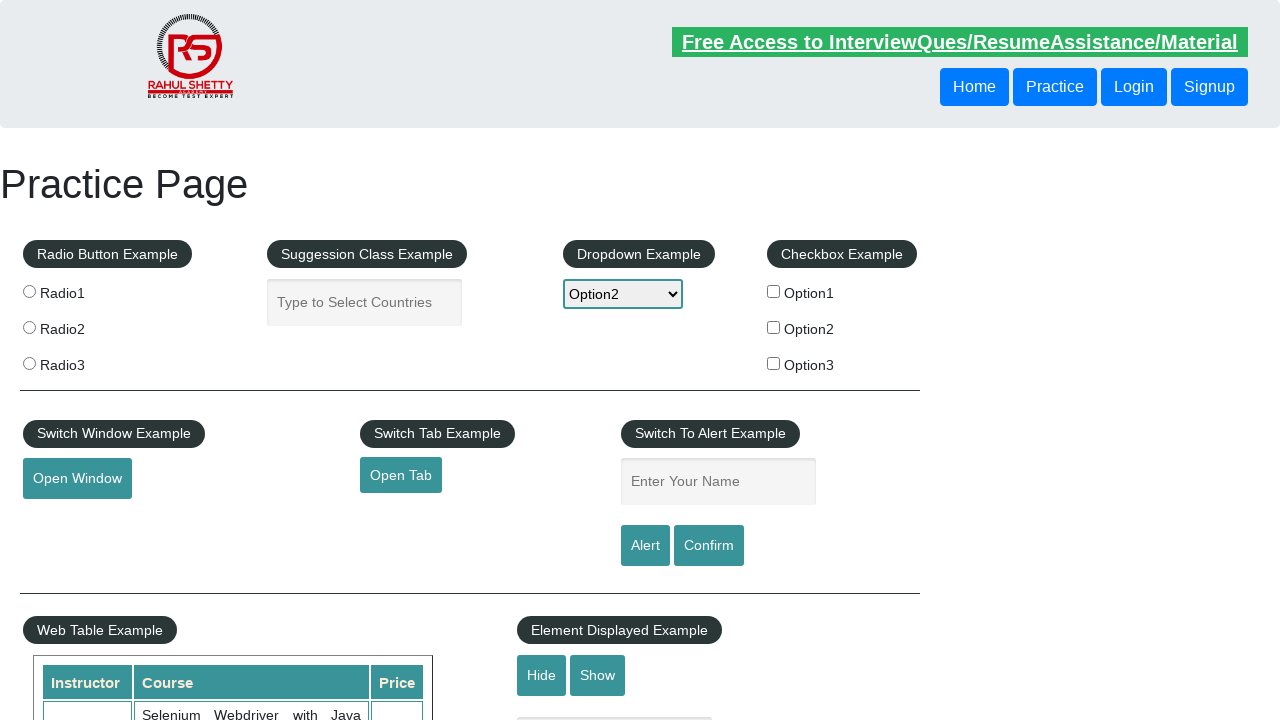